Navigates to RedBus website and verifies it loads

Starting URL: https://www.redbus.in/

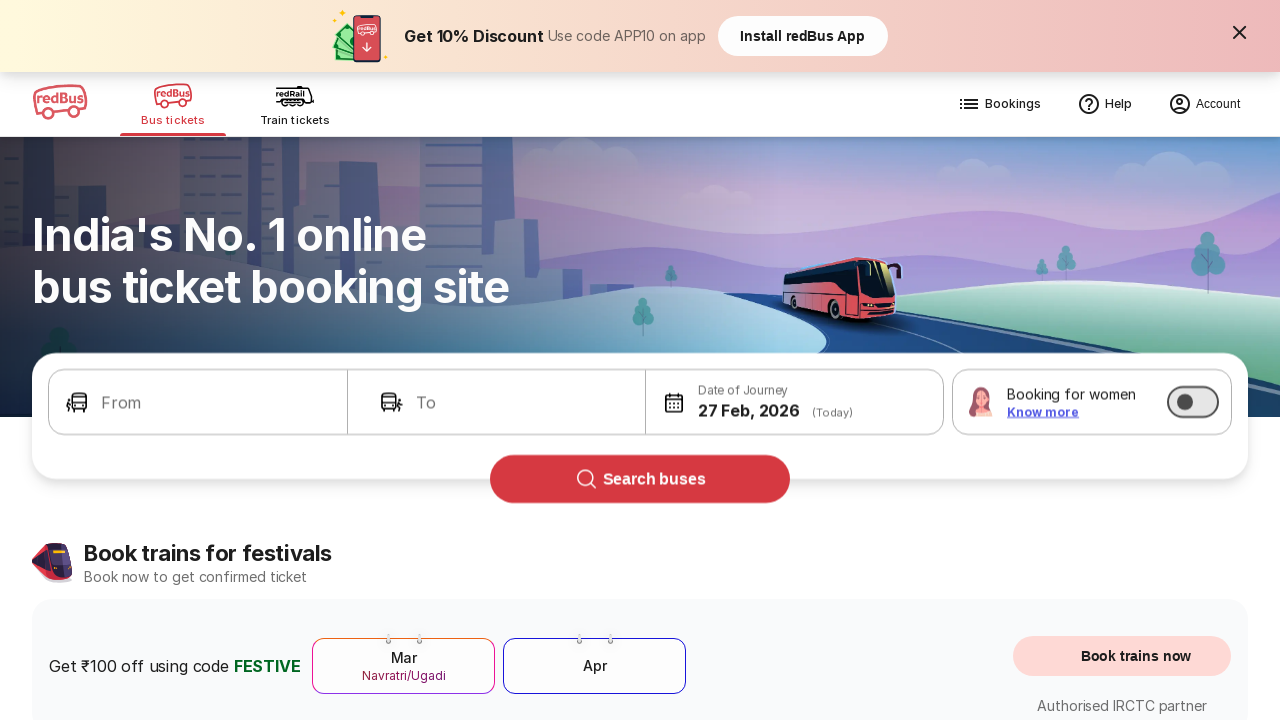

Waited for page to fully load (domcontentloaded state)
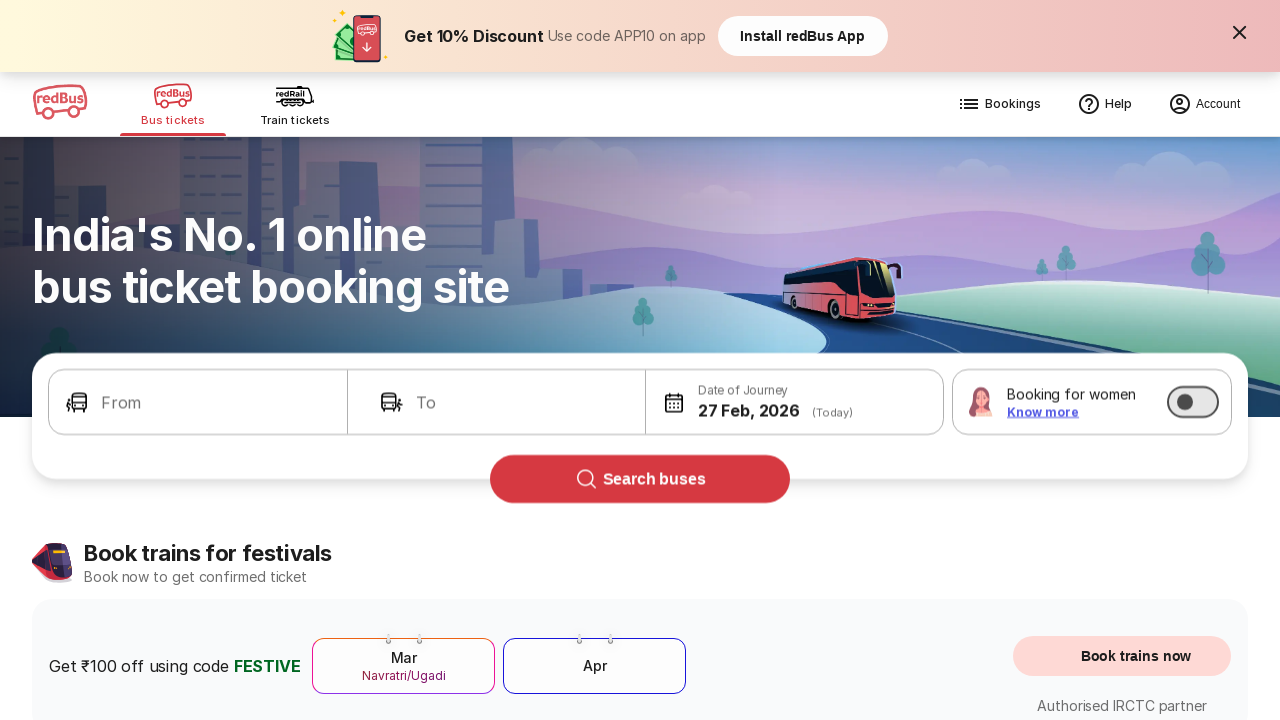

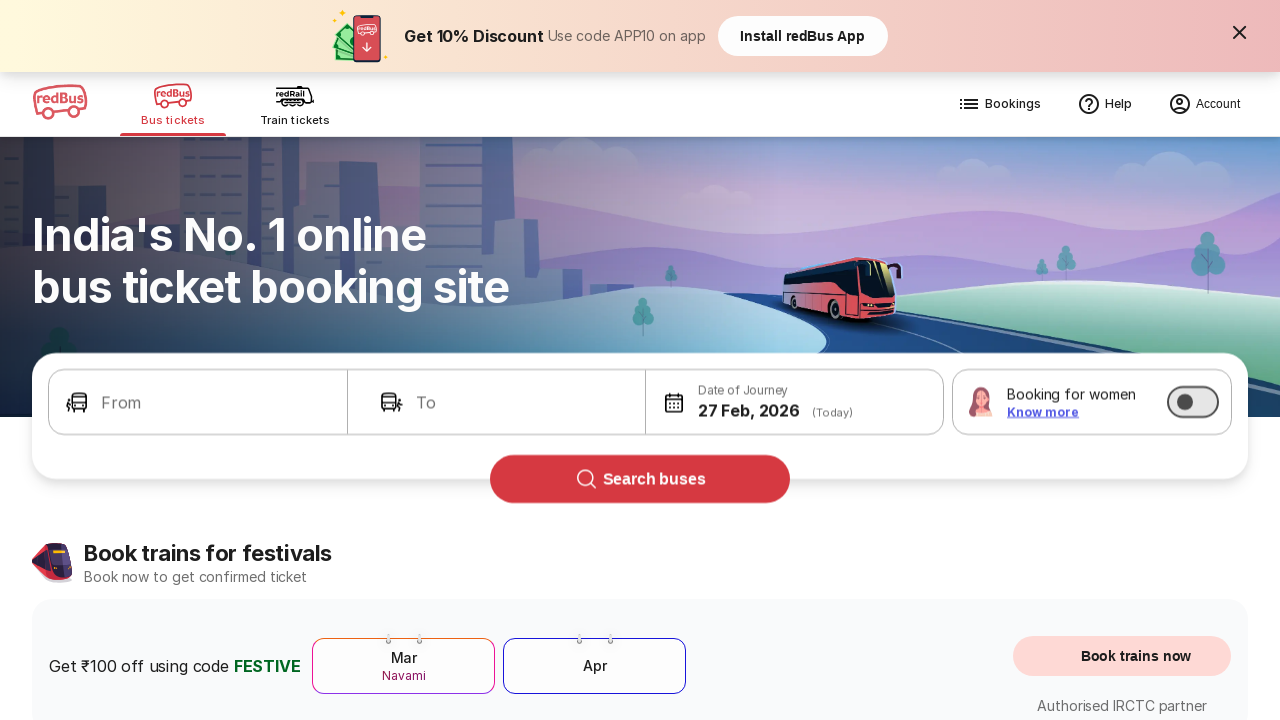